Launches Safari browser and navigates to OrangeHRM demo site

Starting URL: https://opensource-demo.orangehrmlive.com/

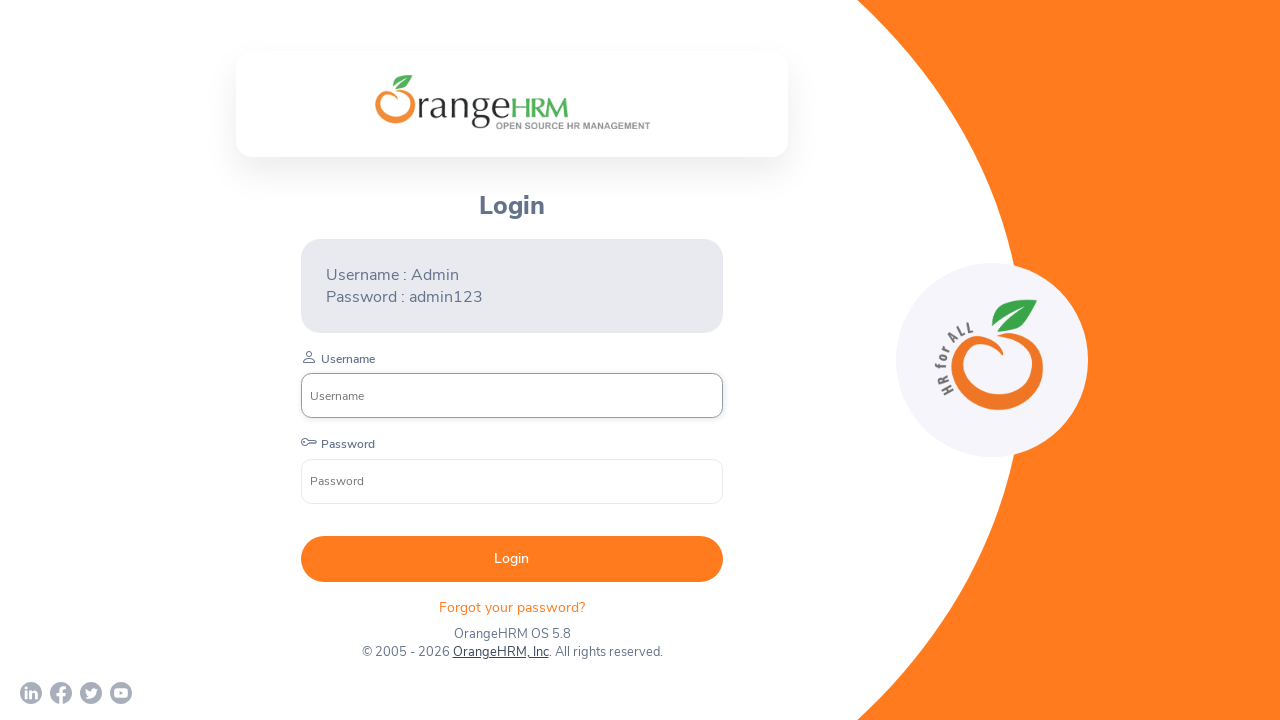

Launched Safari browser and navigated to OrangeHRM demo site
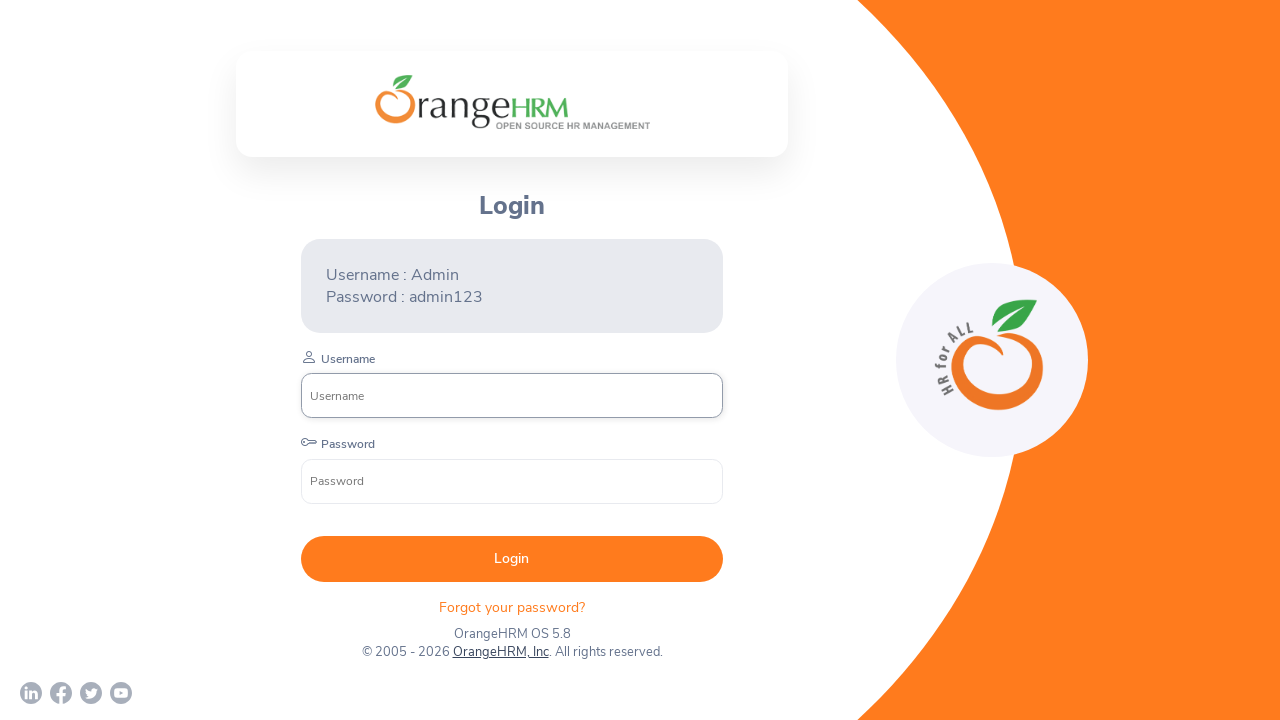

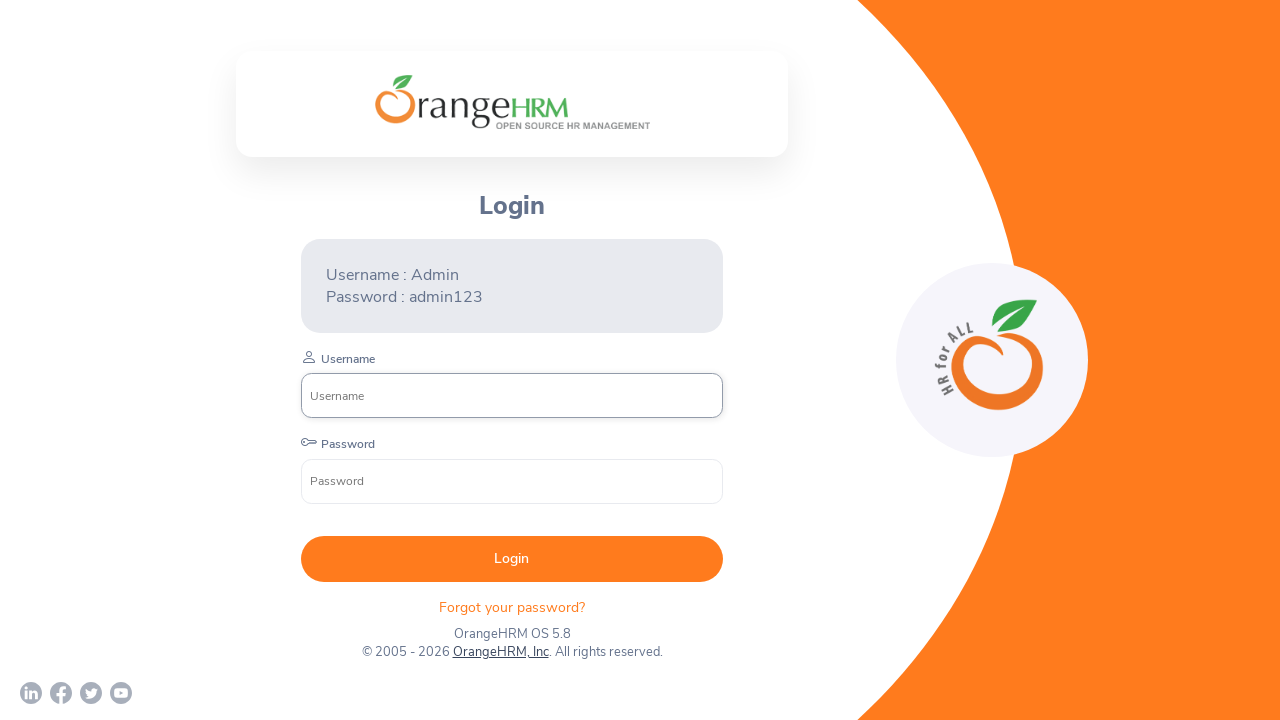